Demonstrates implicit wait limitation by attempting to click a success button that may not be interactive yet

Starting URL: https://vip.ceshiren.com/#/ui_study/frame

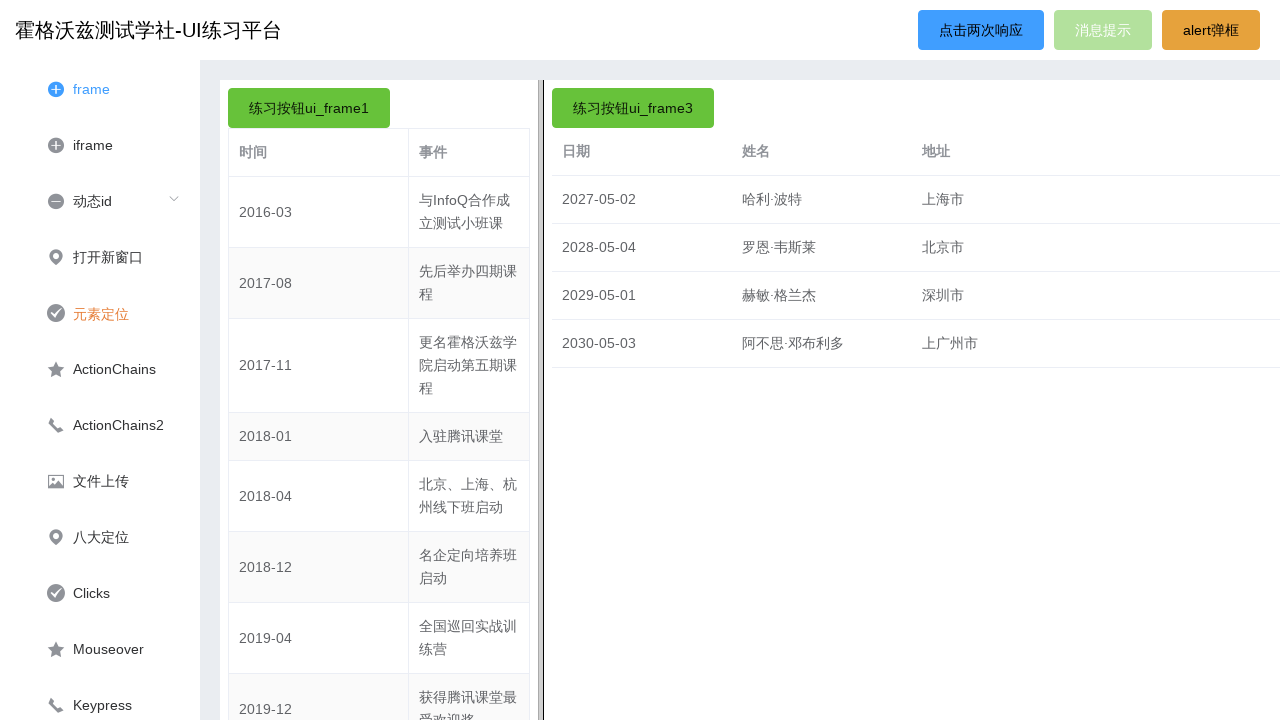

Clicked success button without waiting for it to be interactive at (1103, 30) on #success_btn
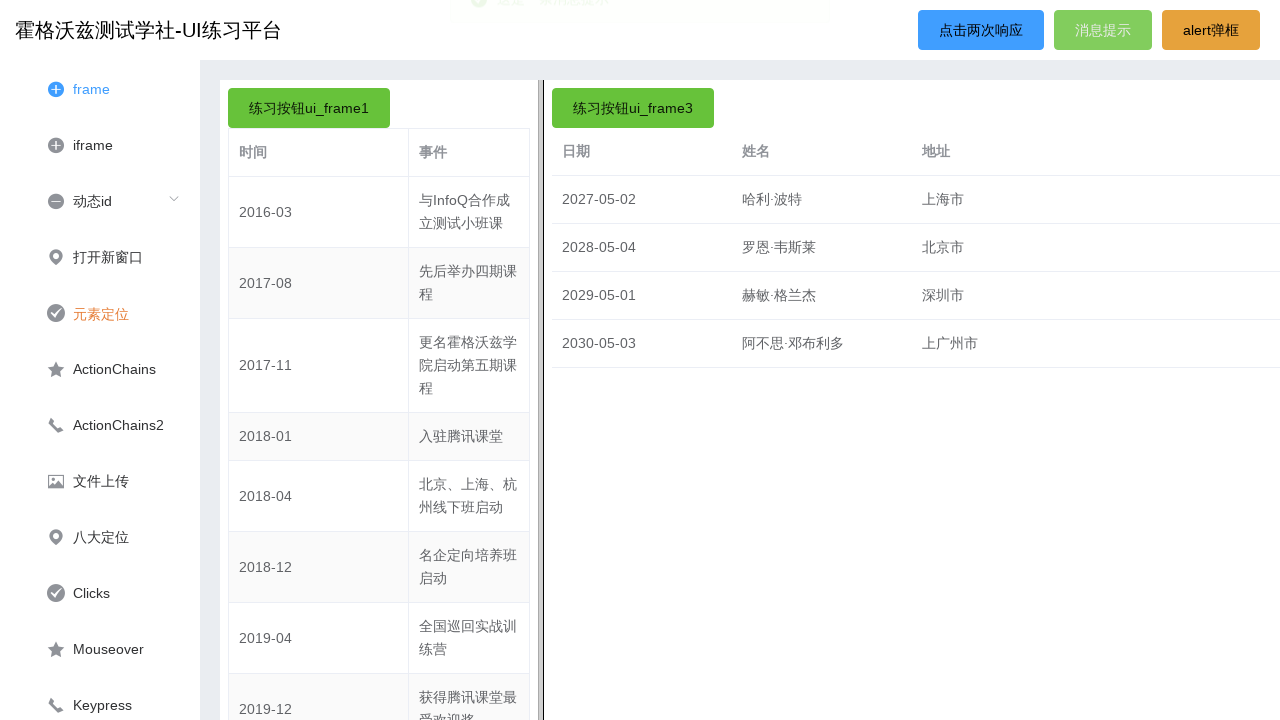

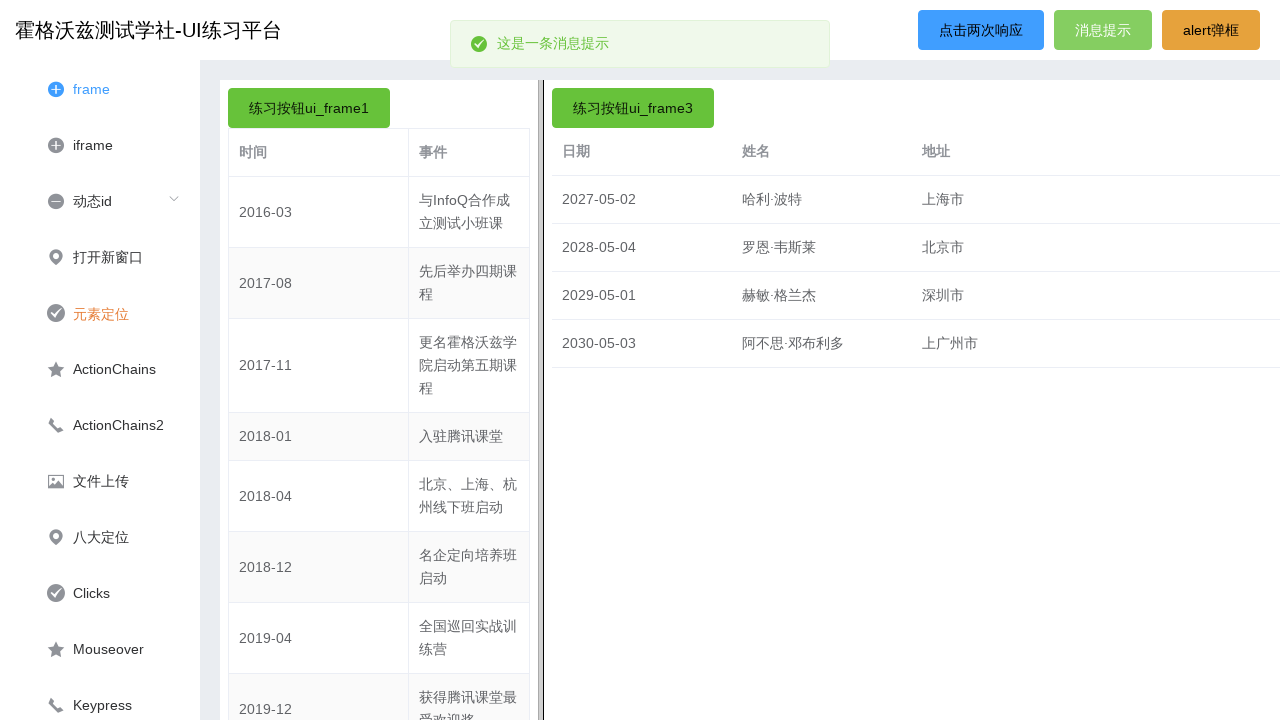